Tests a web form by filling in a textarea and submitting the form, then verifying a success message is displayed

Starting URL: https://www.selenium.dev/selenium/web/web-form.html

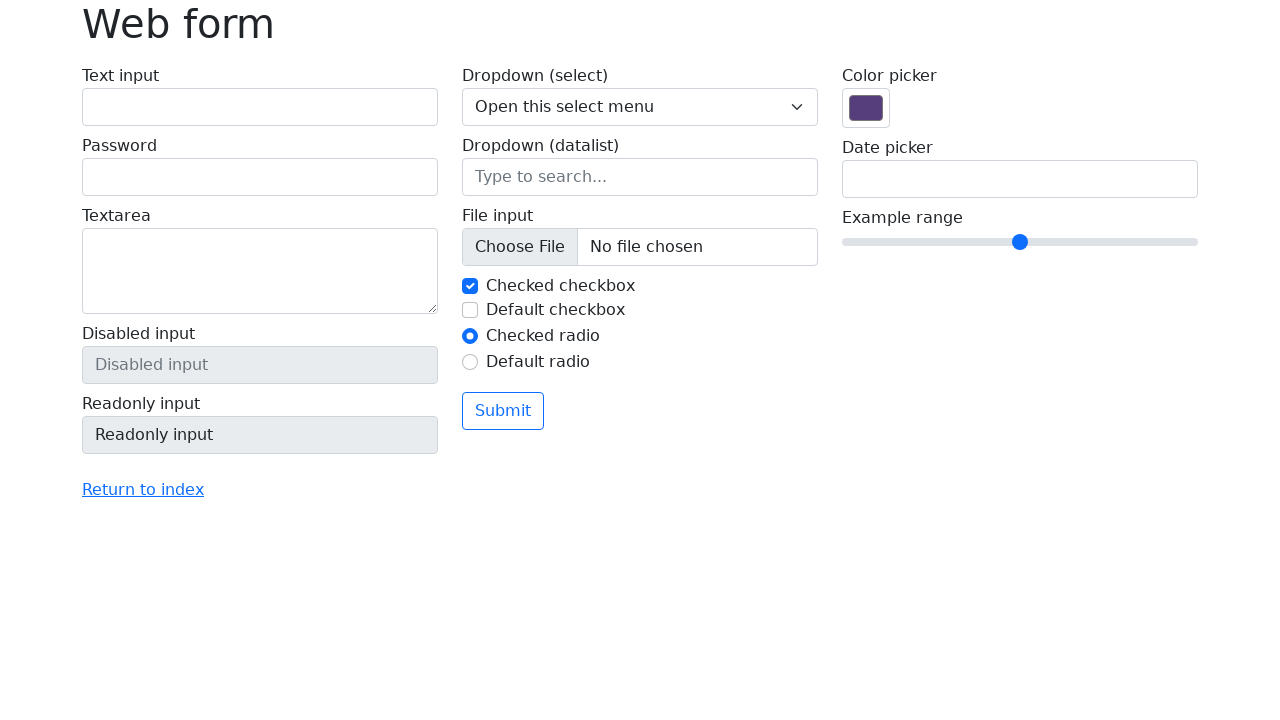

Filled textarea with test message 'Привет, я автотест' on textarea[name='my-textarea']
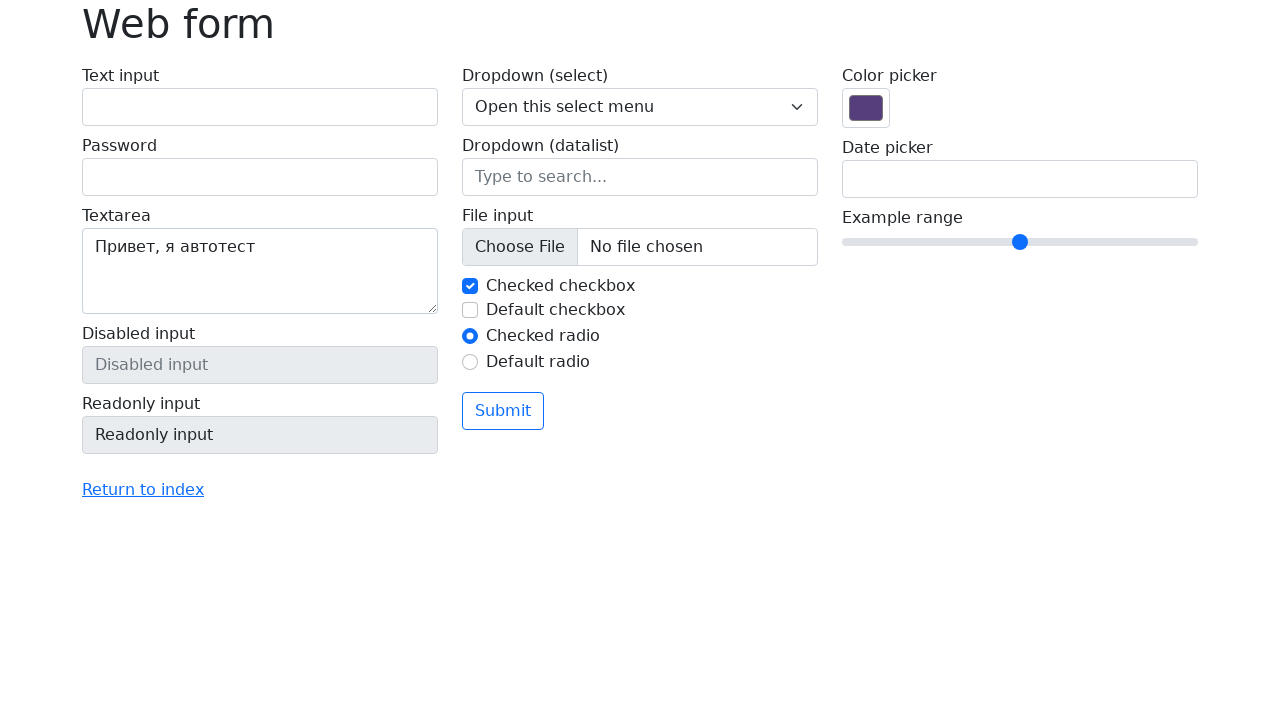

Clicked submit button at (503, 411) on button
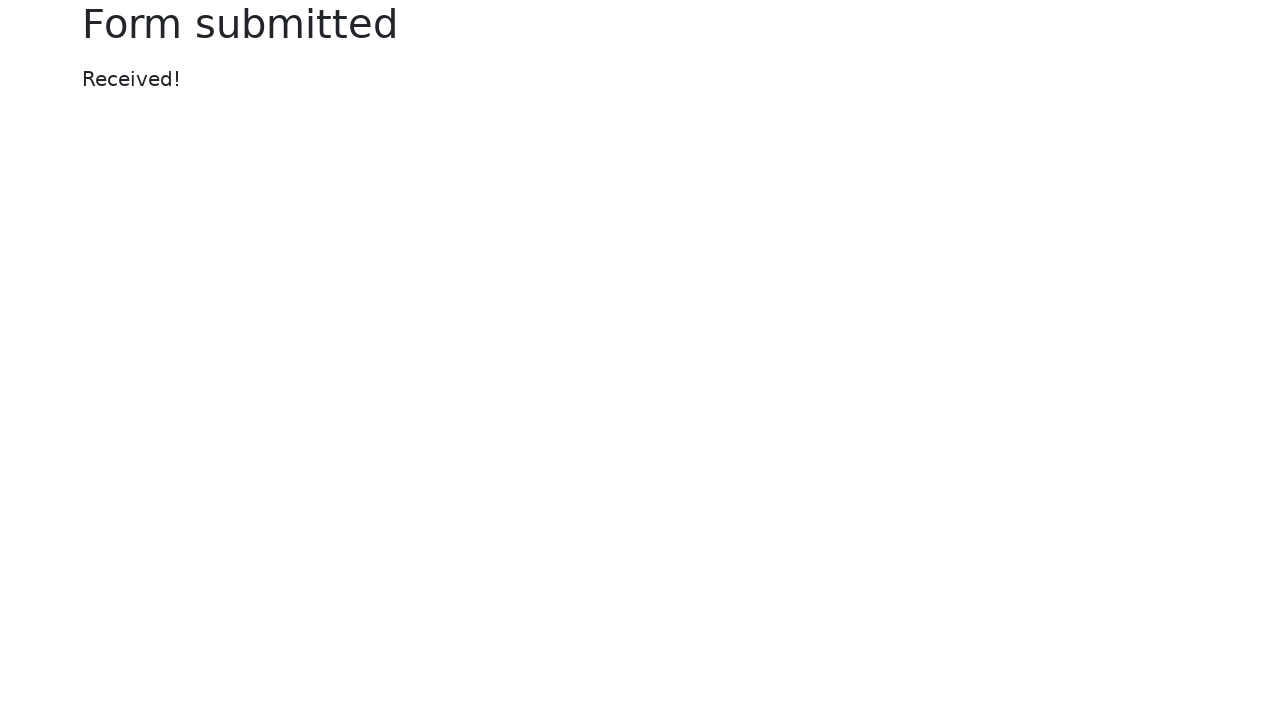

Success message displayed
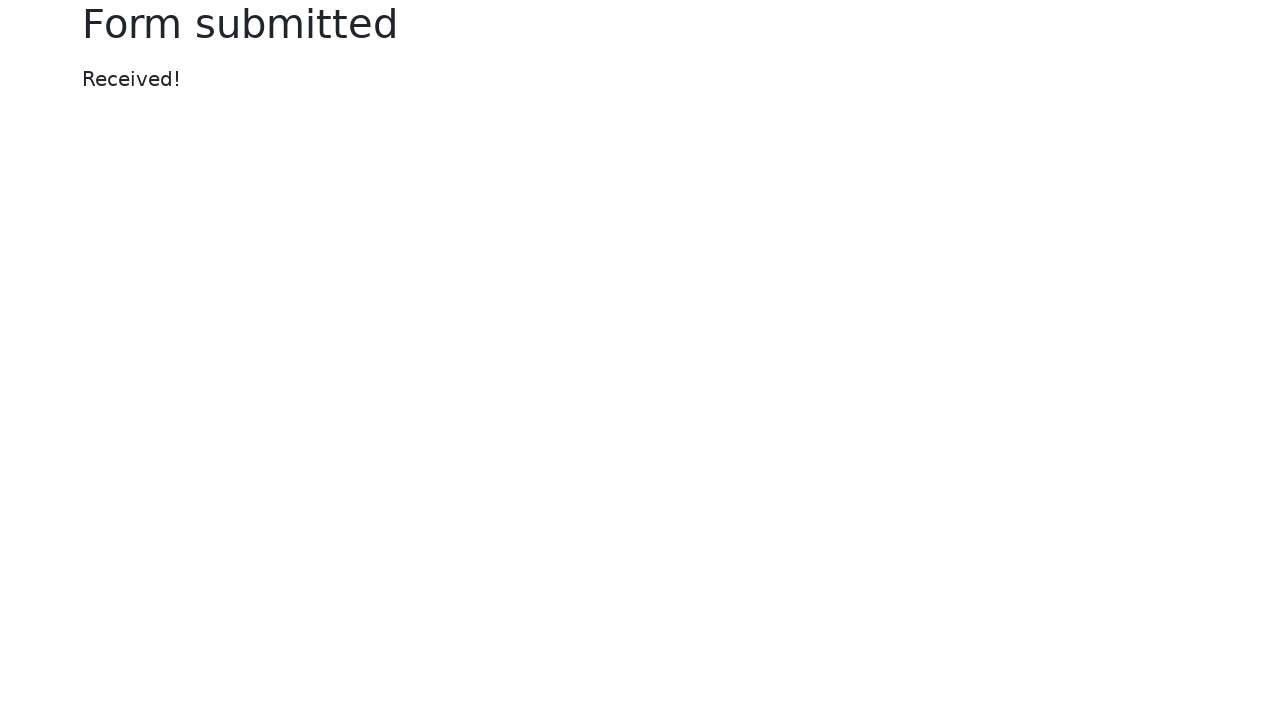

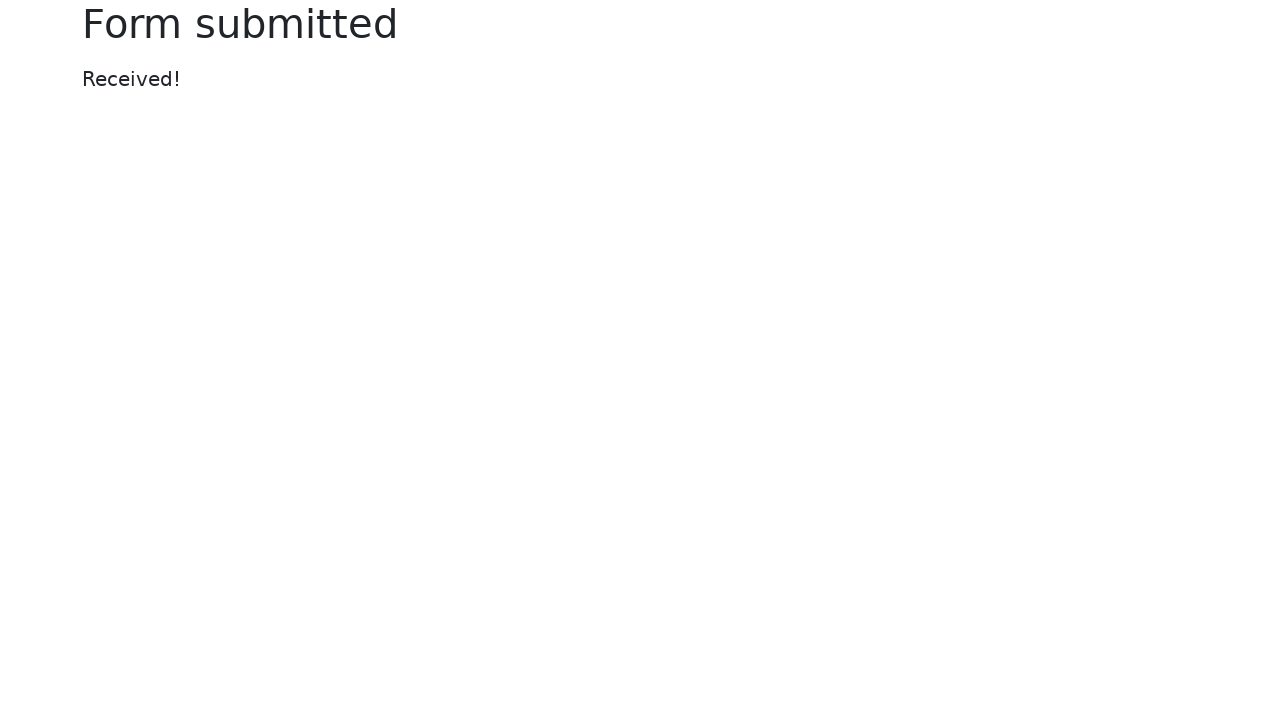